Tests filtering to display only active (incomplete) items

Starting URL: https://demo.playwright.dev/todomvc

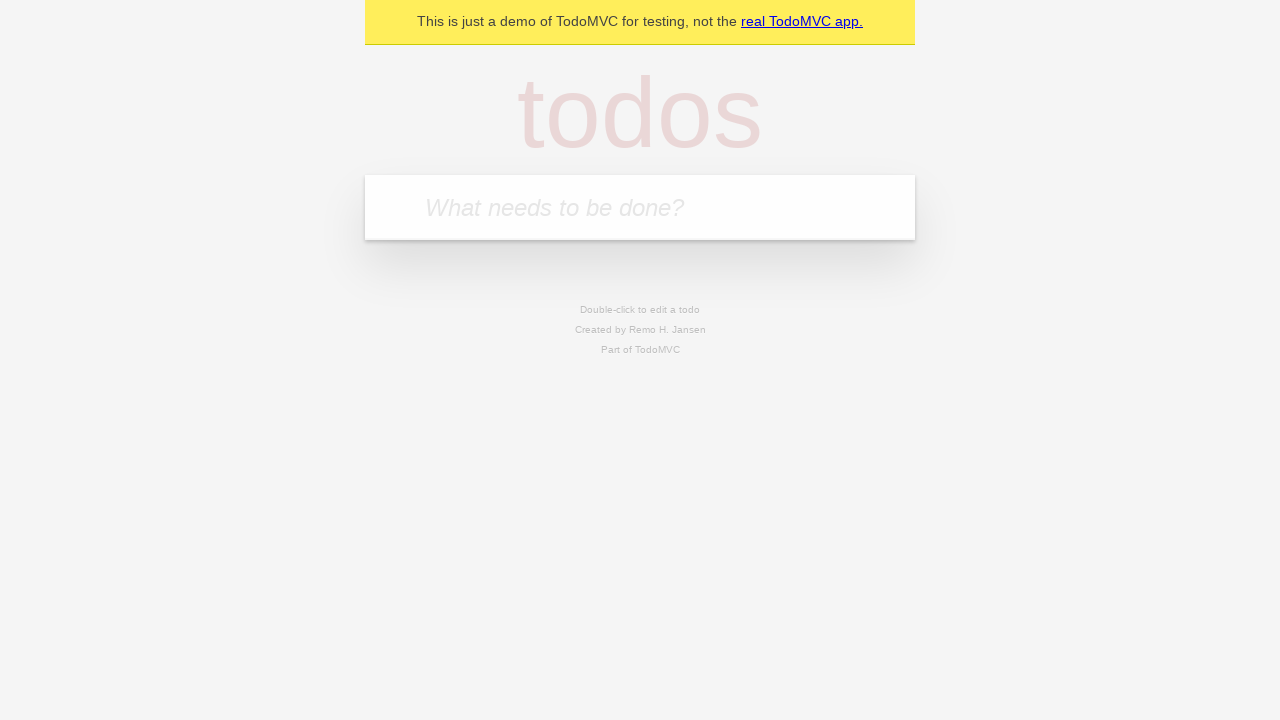

Filled todo input with 'buy some cheese' on internal:attr=[placeholder="What needs to be done?"i]
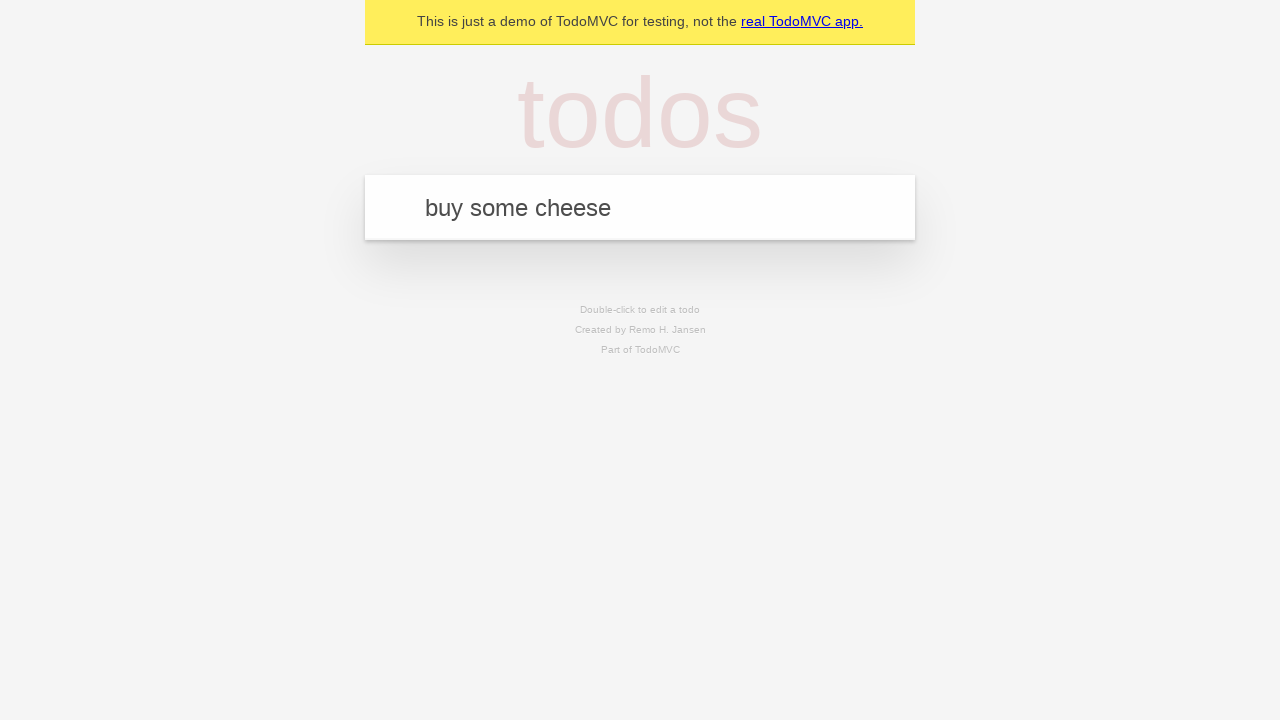

Pressed Enter to create first todo item on internal:attr=[placeholder="What needs to be done?"i]
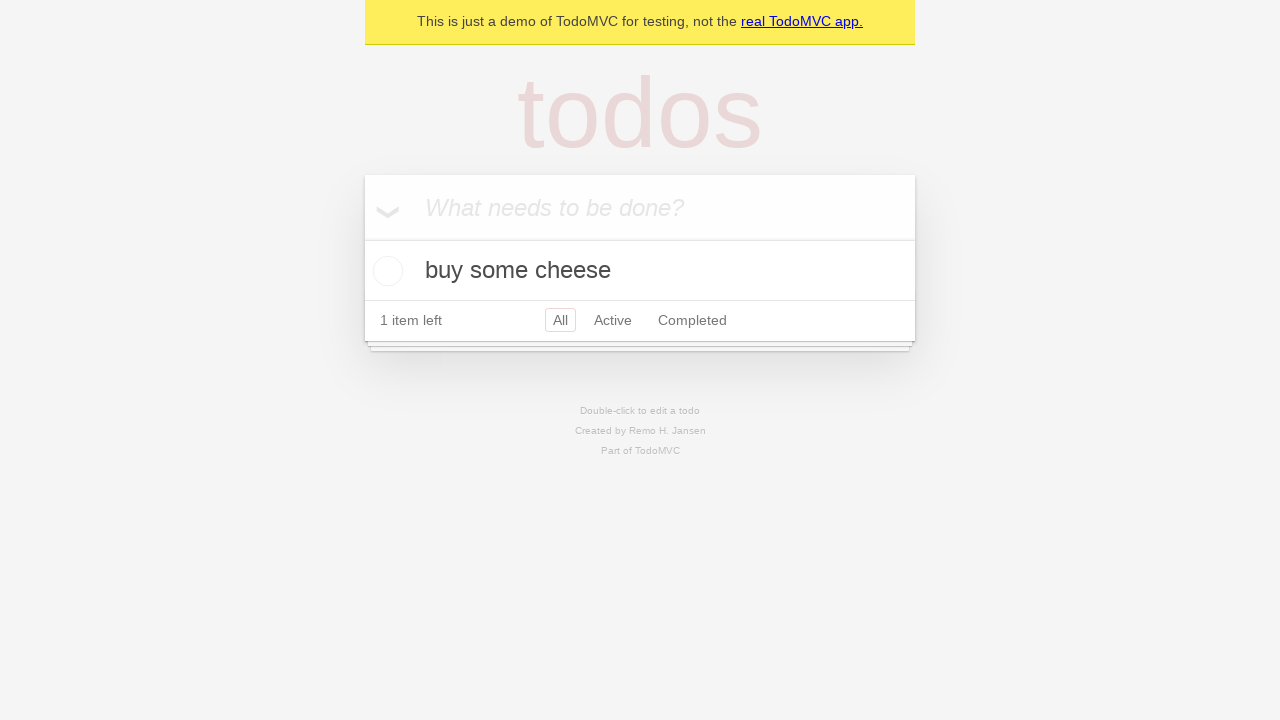

Filled todo input with 'feed the cat' on internal:attr=[placeholder="What needs to be done?"i]
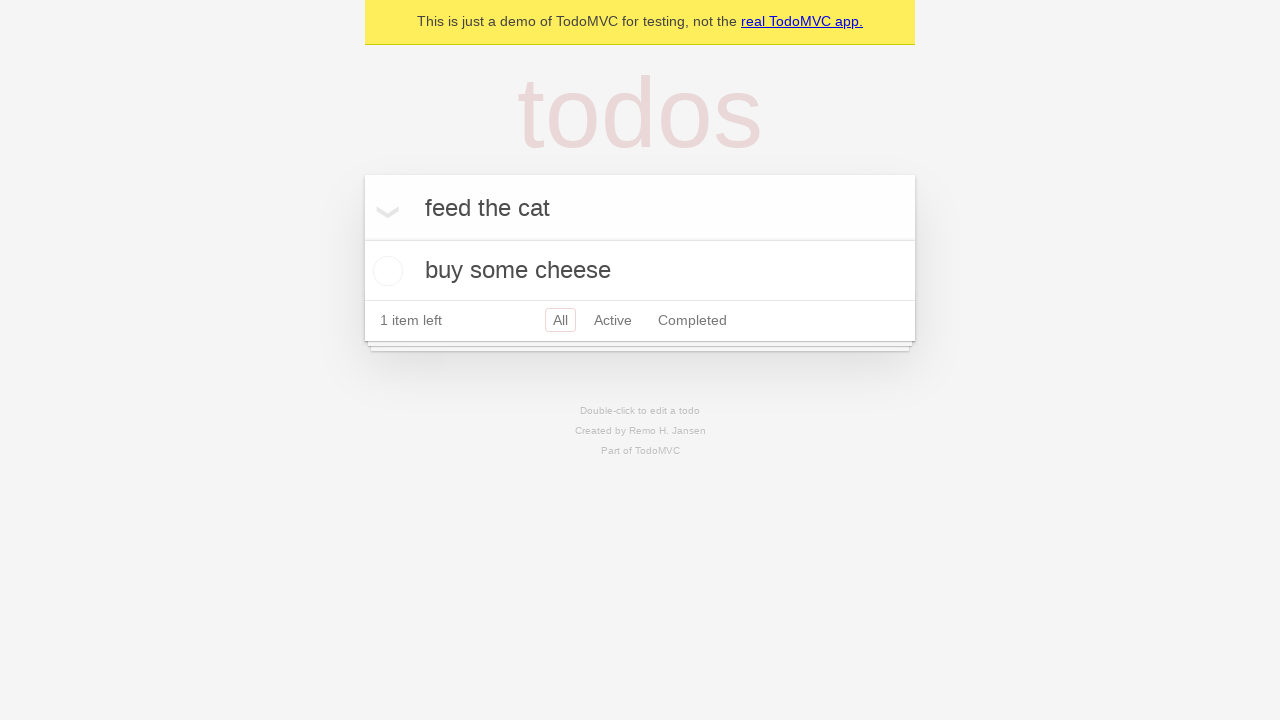

Pressed Enter to create second todo item on internal:attr=[placeholder="What needs to be done?"i]
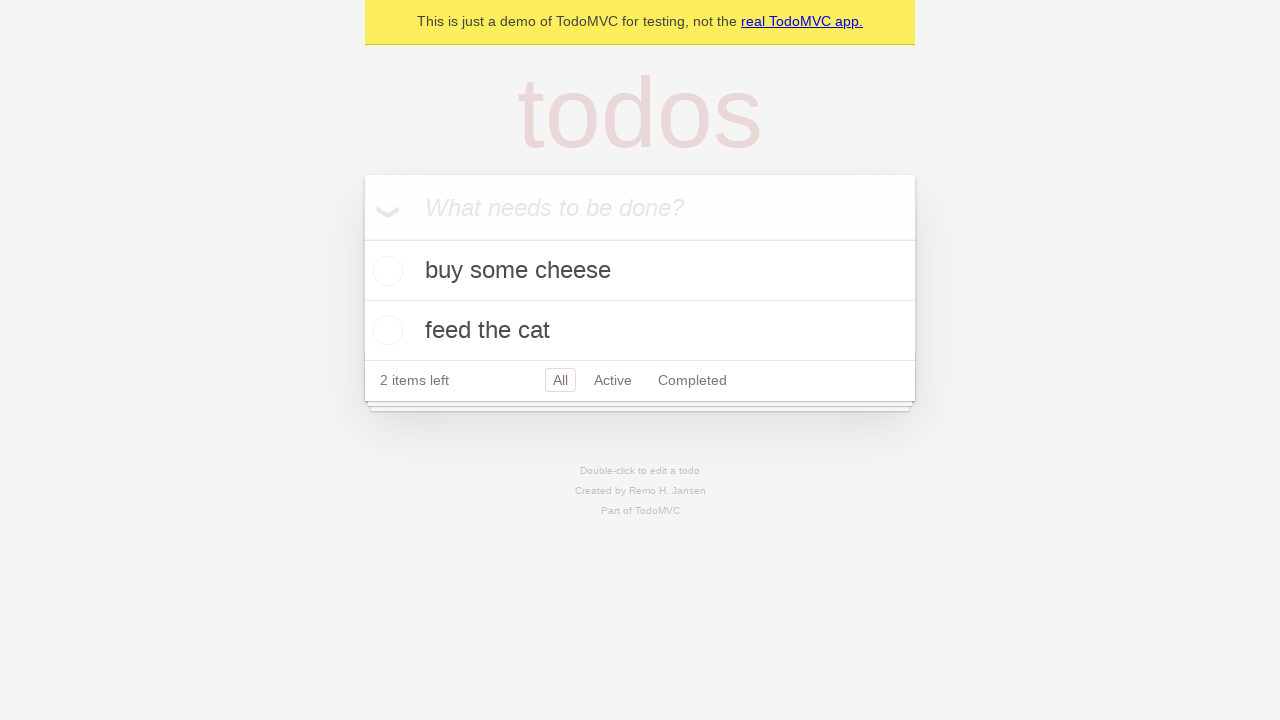

Filled todo input with 'book a doctors appointment' on internal:attr=[placeholder="What needs to be done?"i]
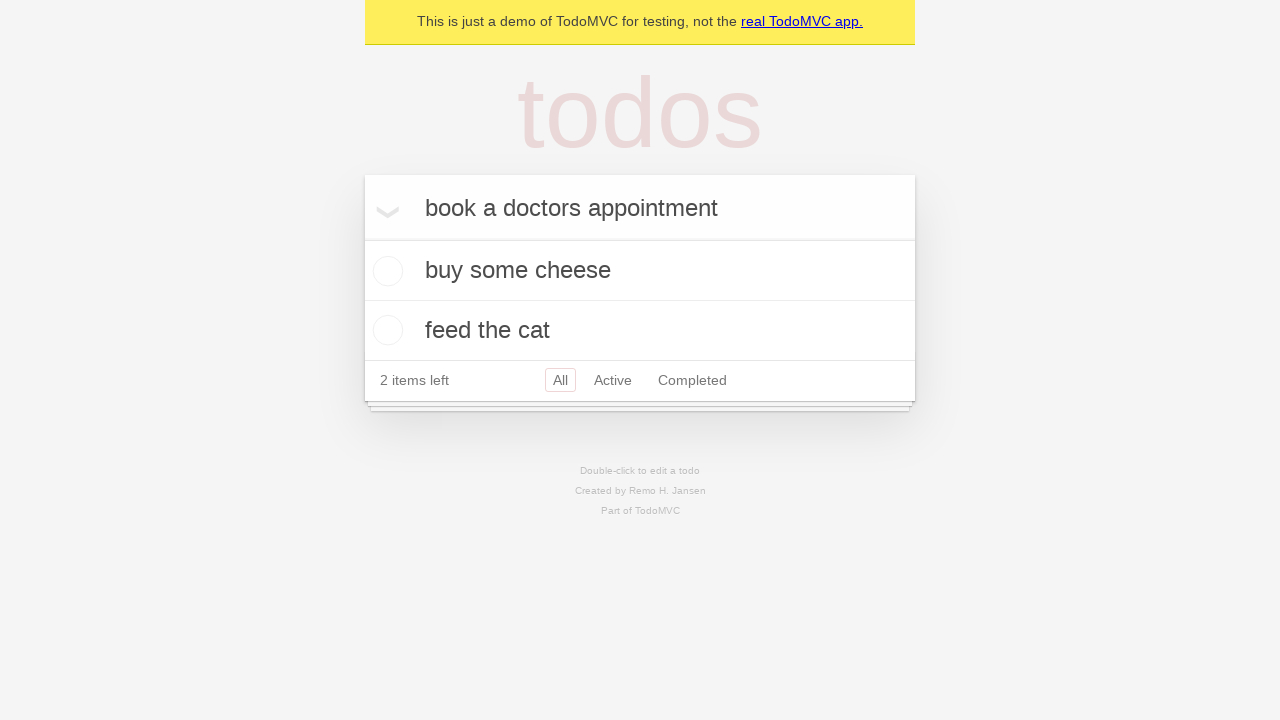

Pressed Enter to create third todo item on internal:attr=[placeholder="What needs to be done?"i]
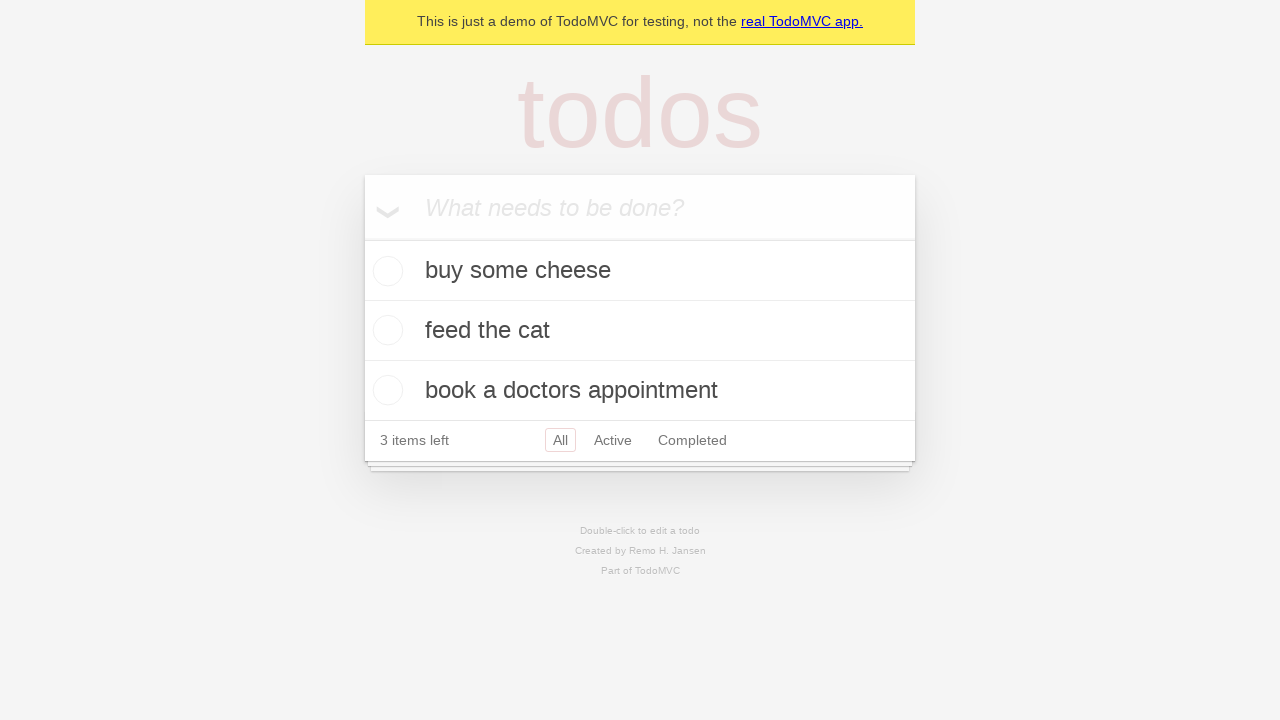

Checked the second todo item to mark it as complete at (385, 330) on internal:testid=[data-testid="todo-item"s] >> nth=1 >> internal:role=checkbox
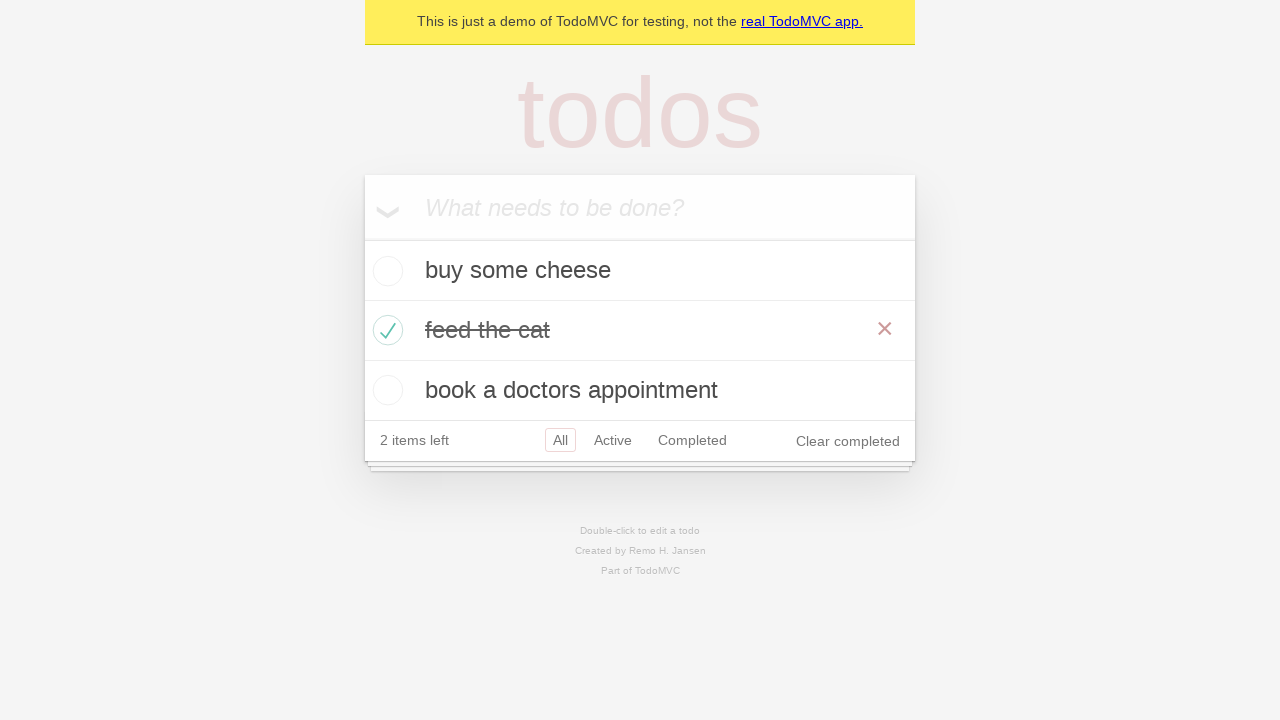

Clicked Active filter to display only incomplete items at (613, 440) on internal:role=link[name="Active"i]
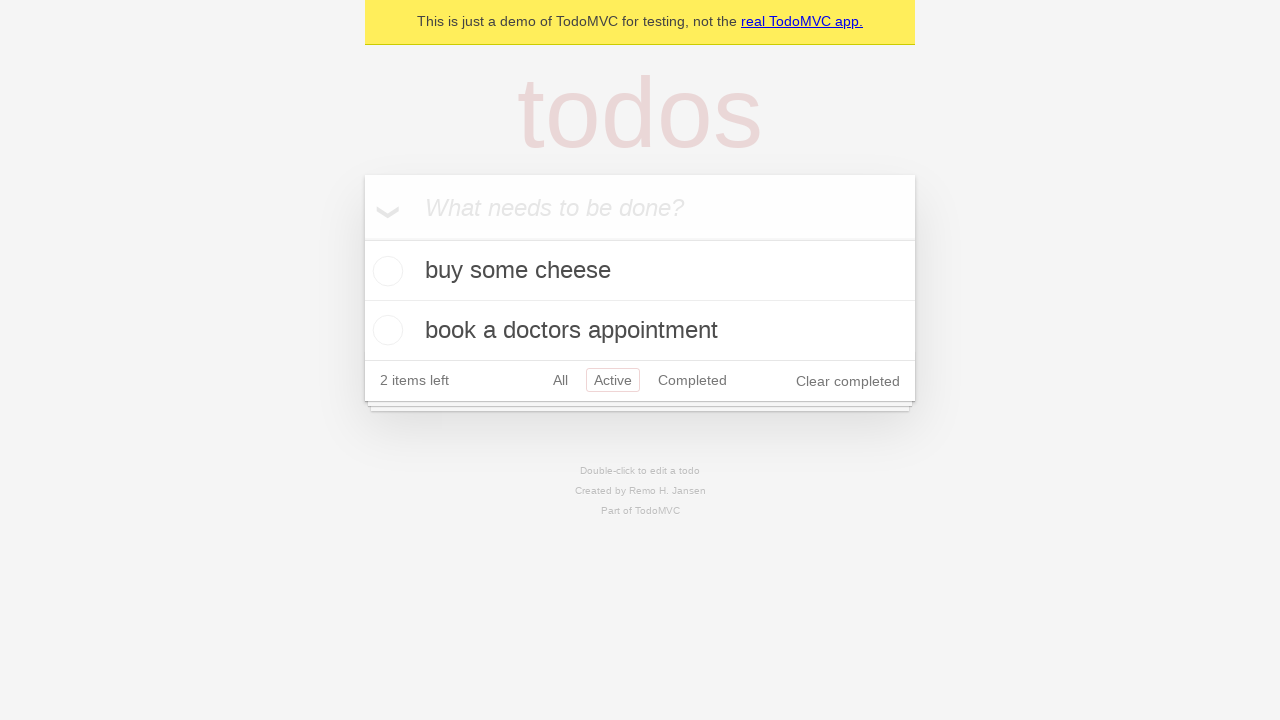

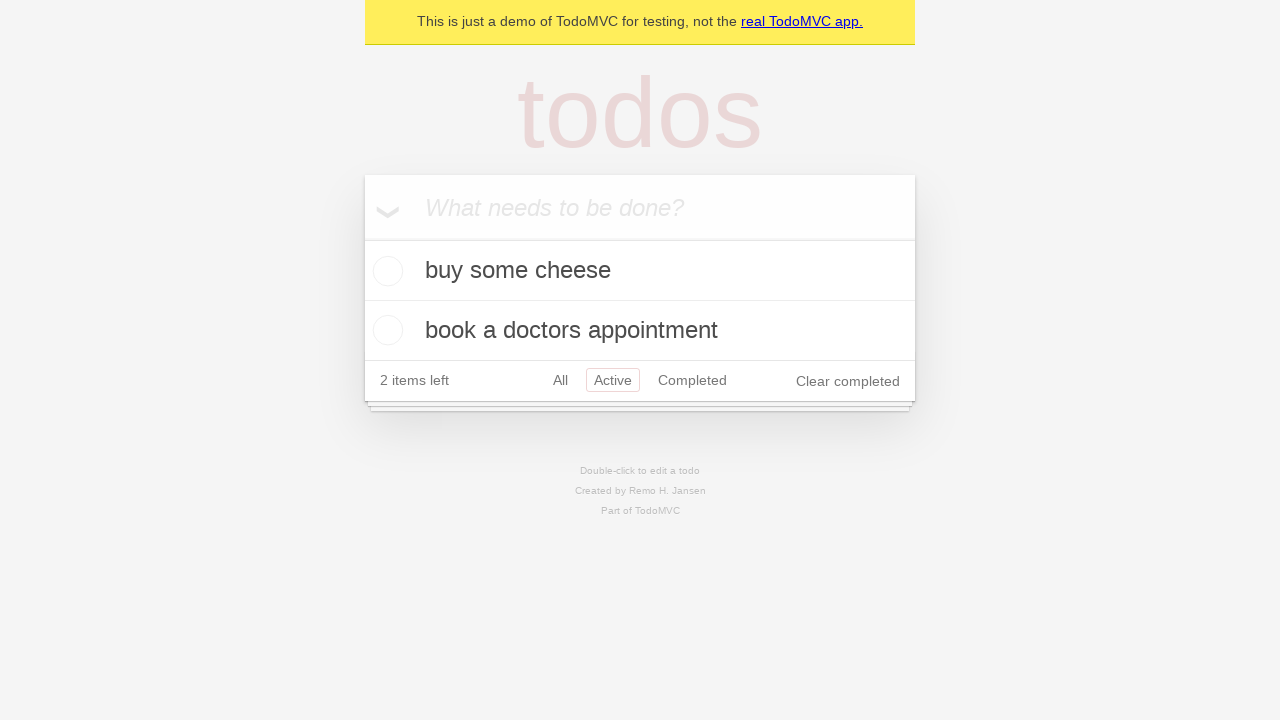